Tests the search functionality by clicking the search button and setting a value in the search input field

Starting URL: https://webdriver.io

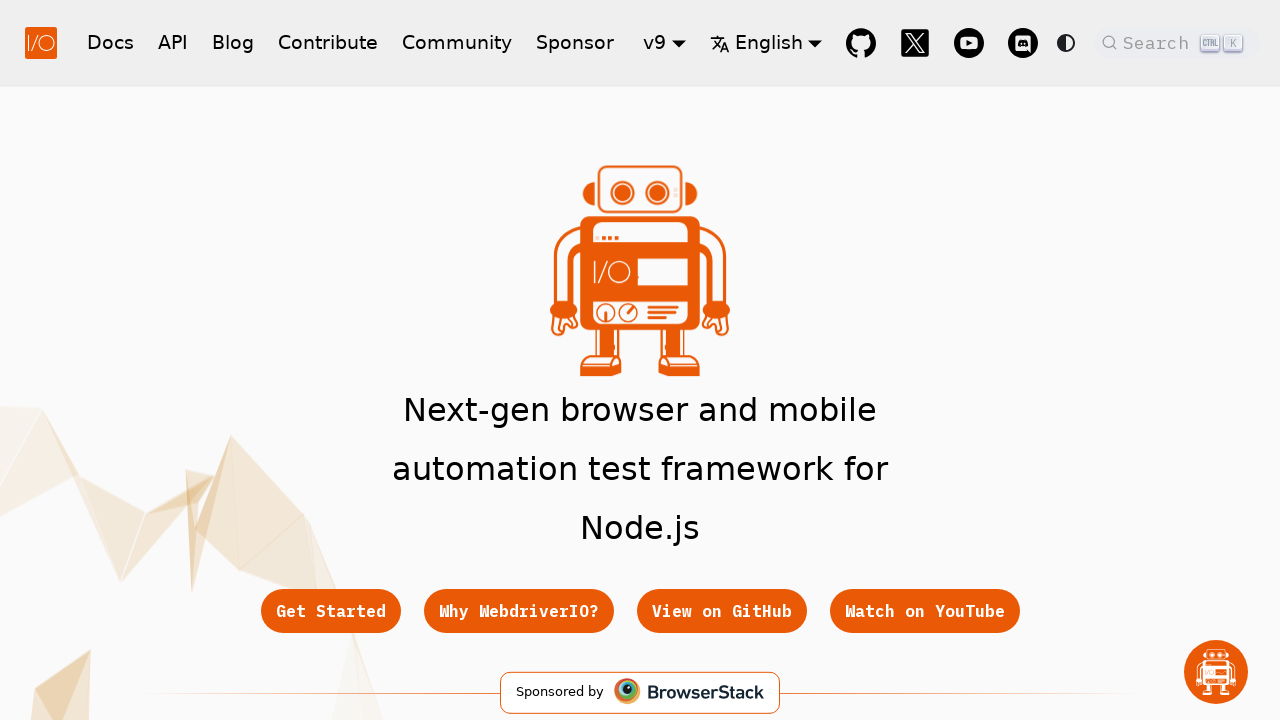

Clicked search button placeholder to open search at (1159, 42) on xpath=//span[@class='DocSearch-Button-Placeholder']
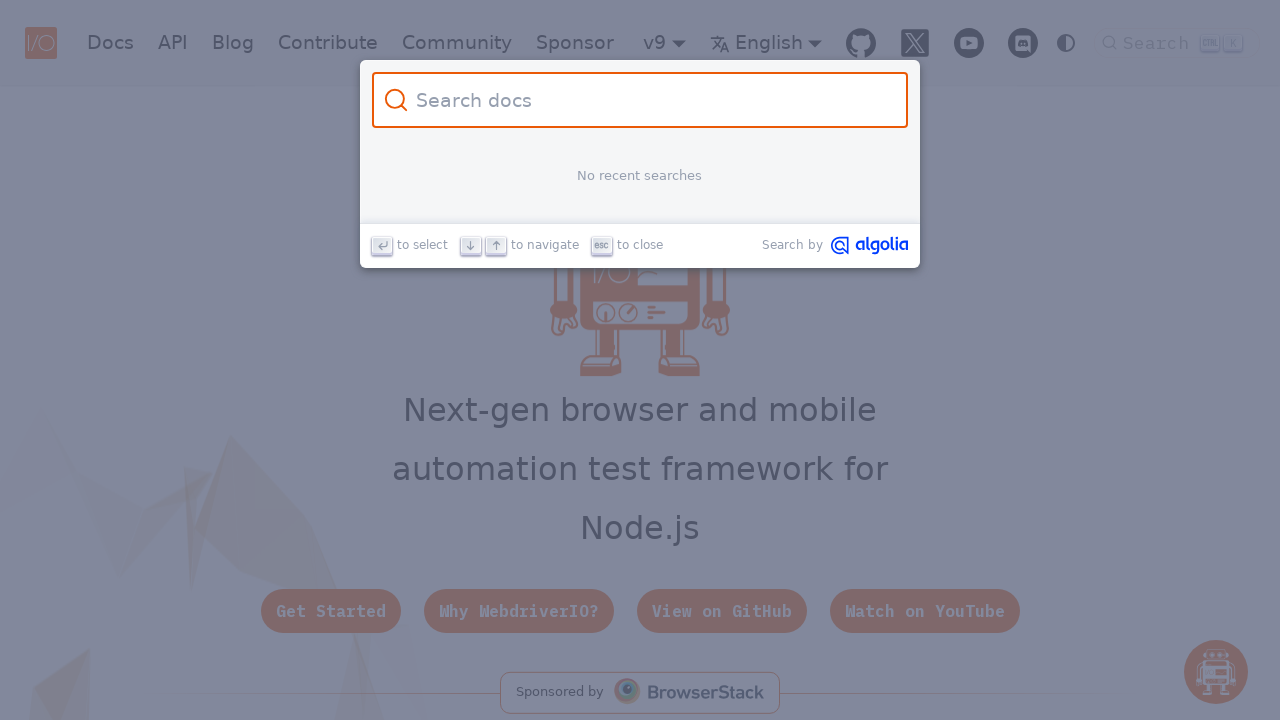

Search input field became visible
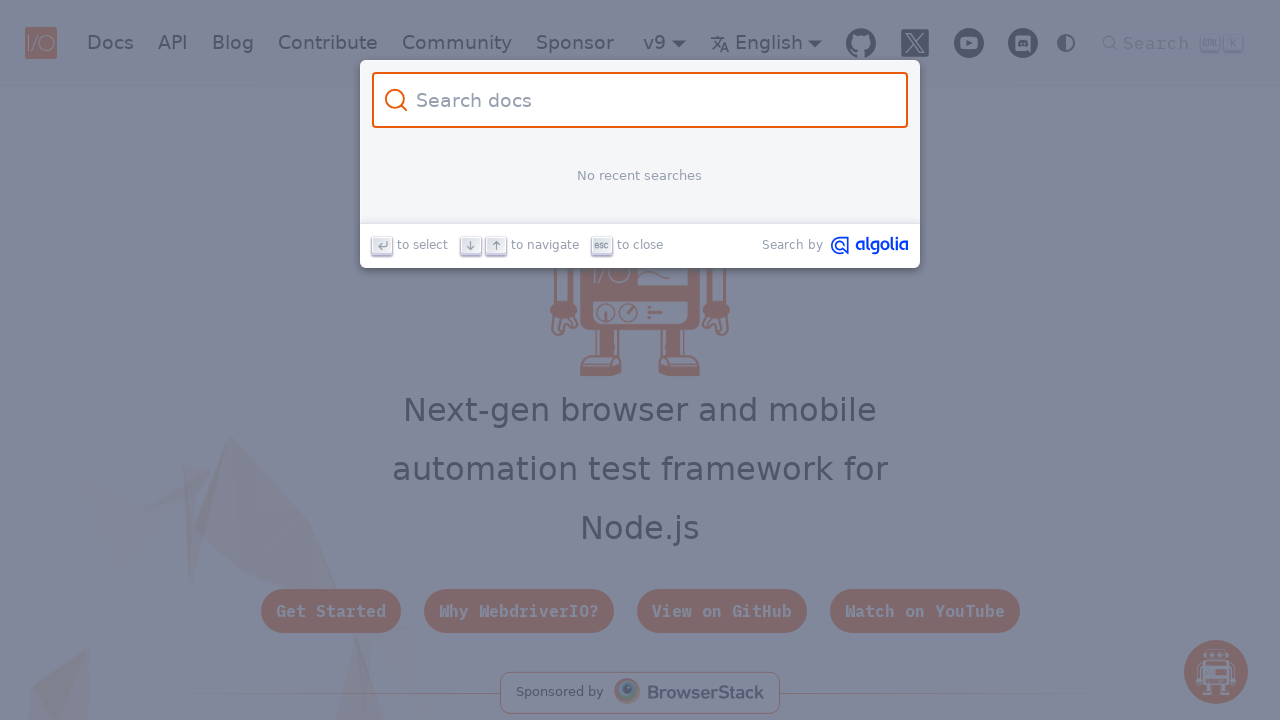

Filled search input field with 'test123' on xpath=//input[@id='docsearch-input']
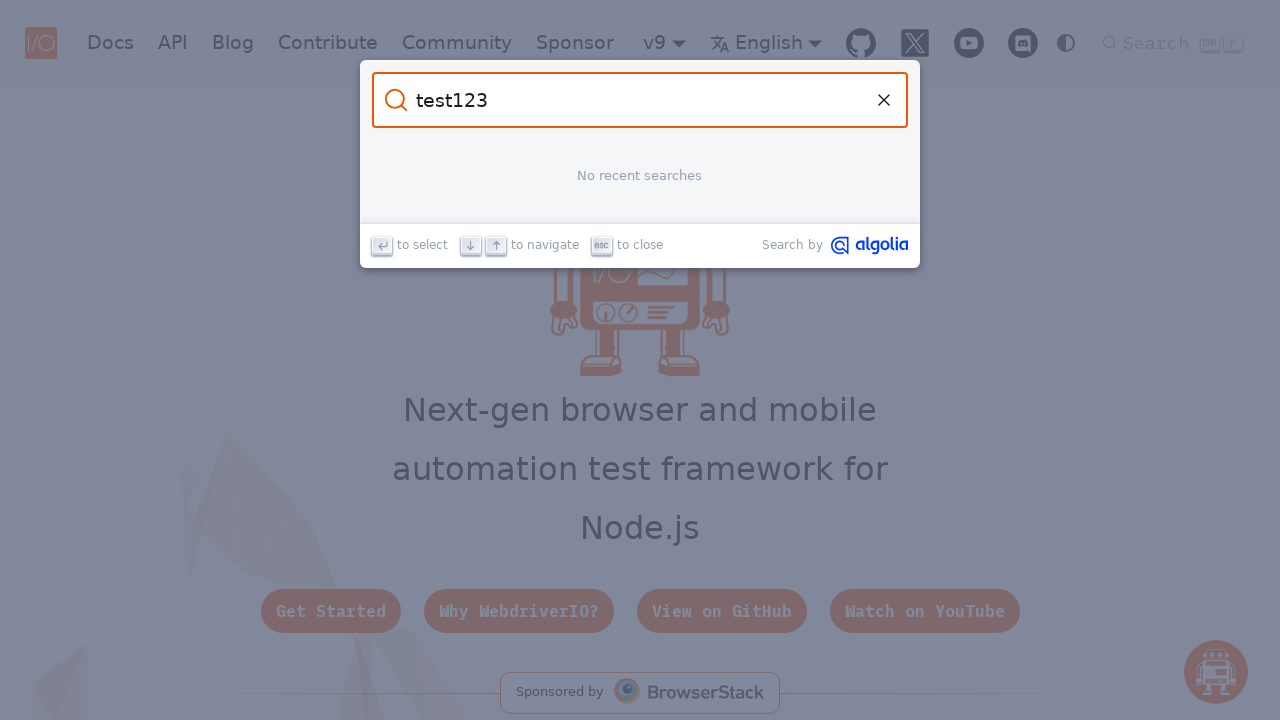

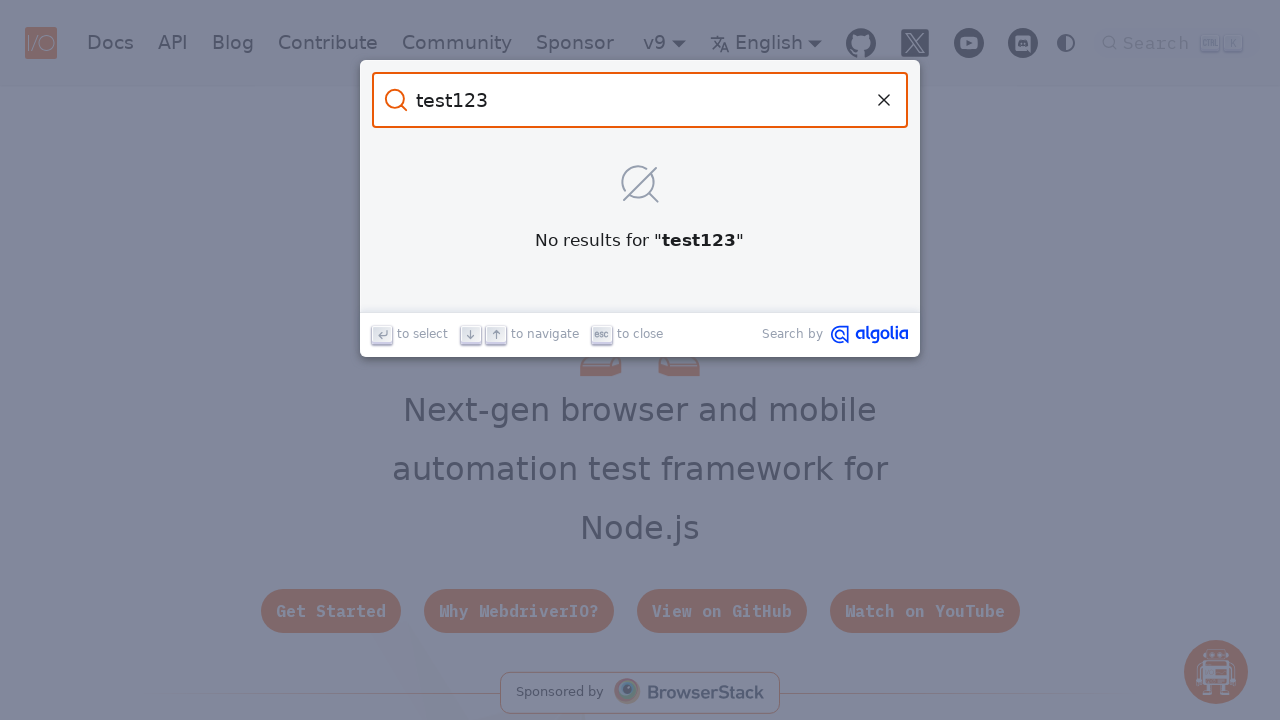